Tests iframe handling by switching to an iframe named "ourframe" and clicking on nested navigation links within that iframe to verify iframe interaction capabilities.

Starting URL: https://thulotechnology.github.io/SampleTestWebsite/

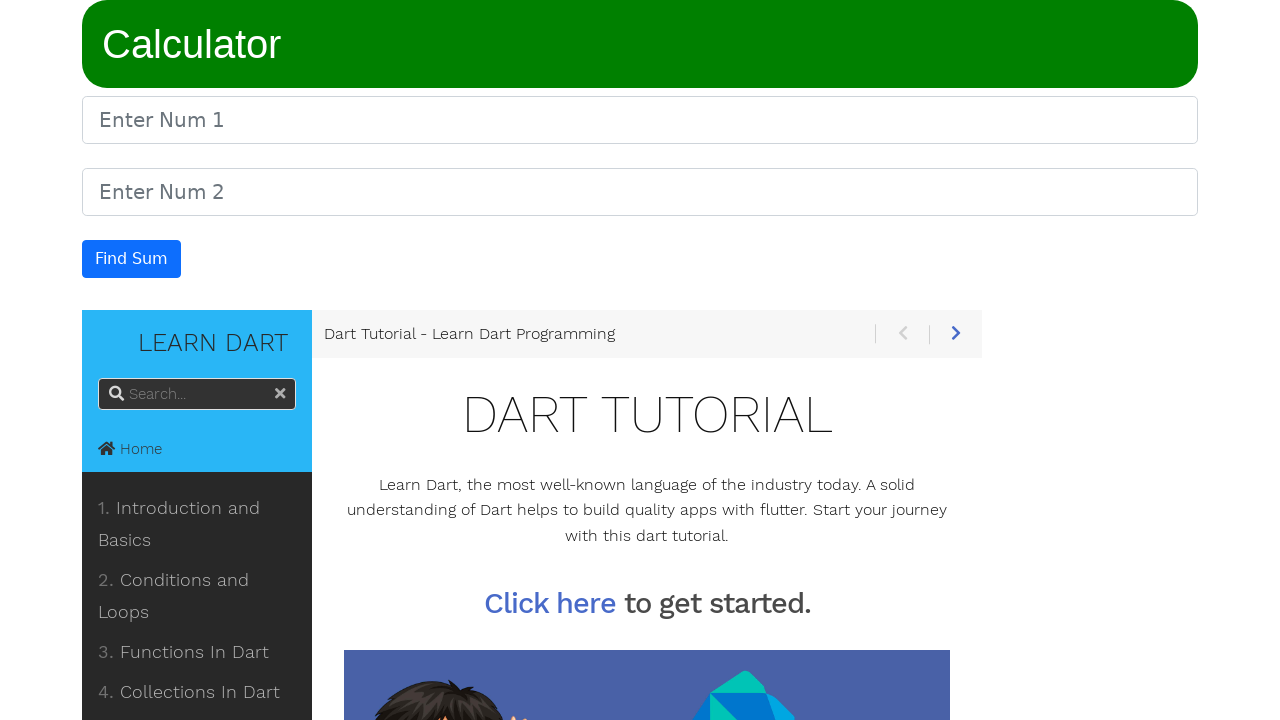

Located and switched to iframe named 'ourframe'
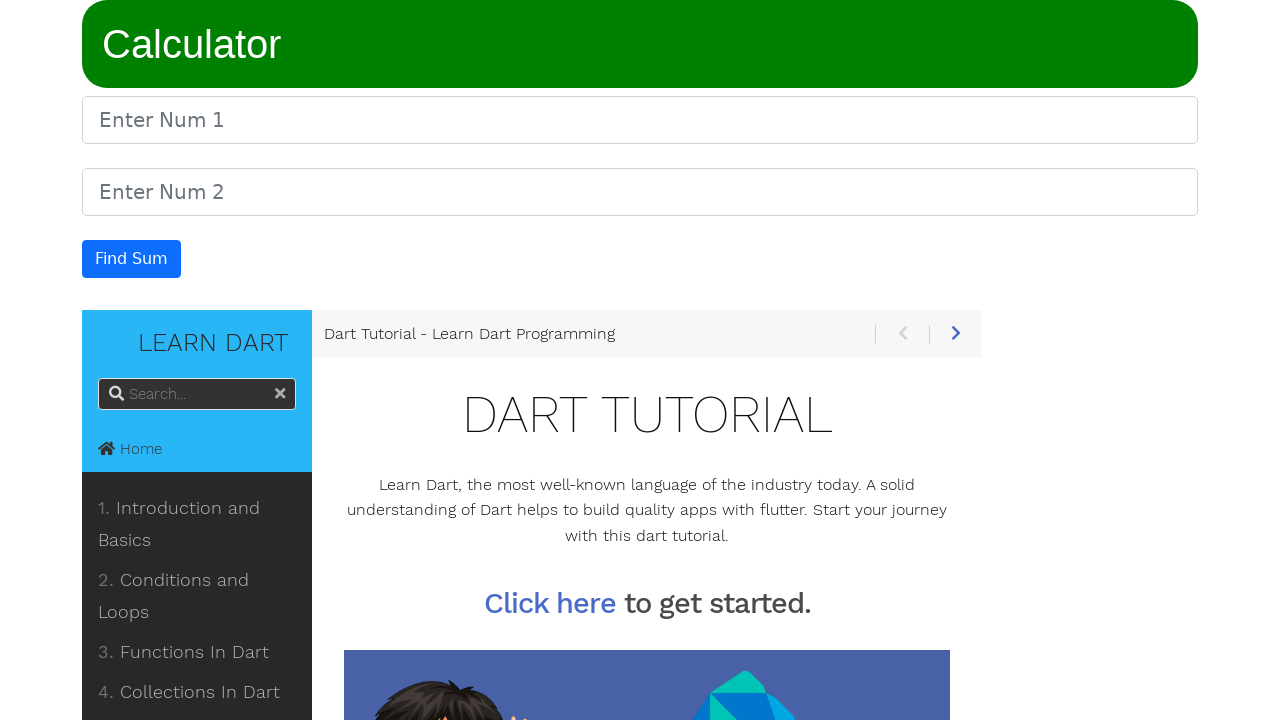

Clicked the first navigation link inside the iframe at (197, 524) on xpath=//*[@id='content-wrapper']/ul/li[1]/a
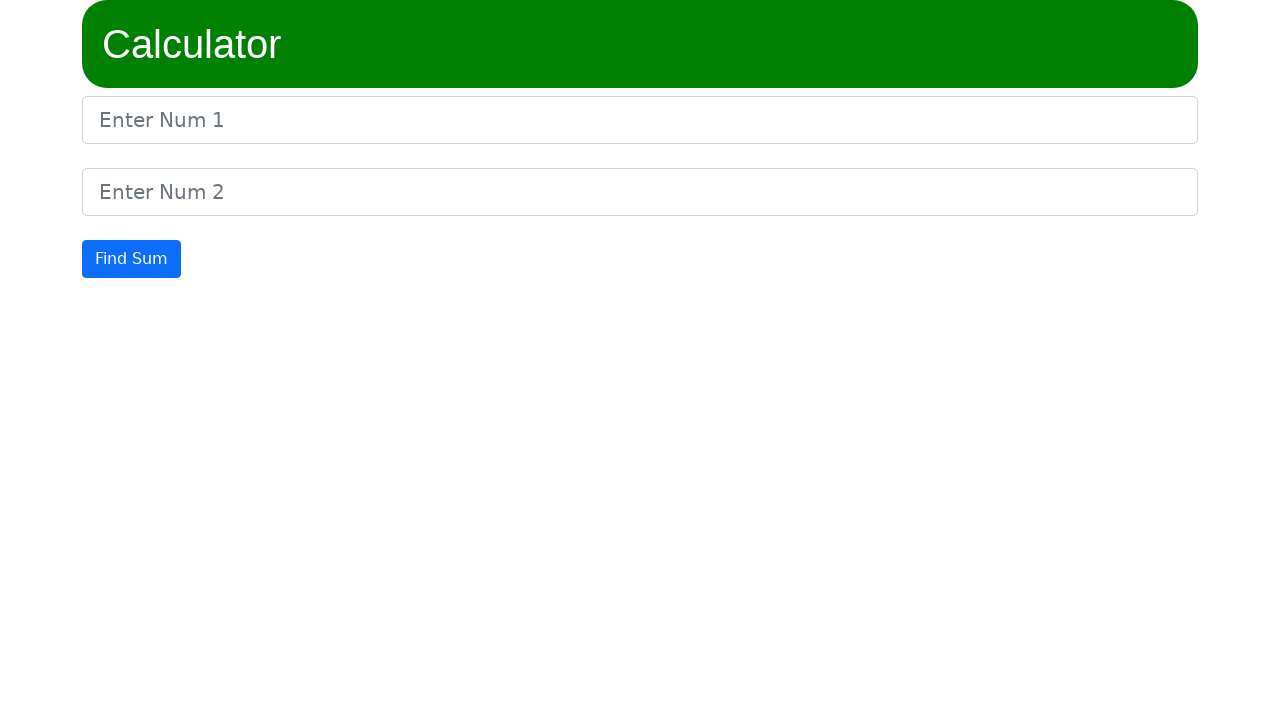

Waited 2 seconds for content to load
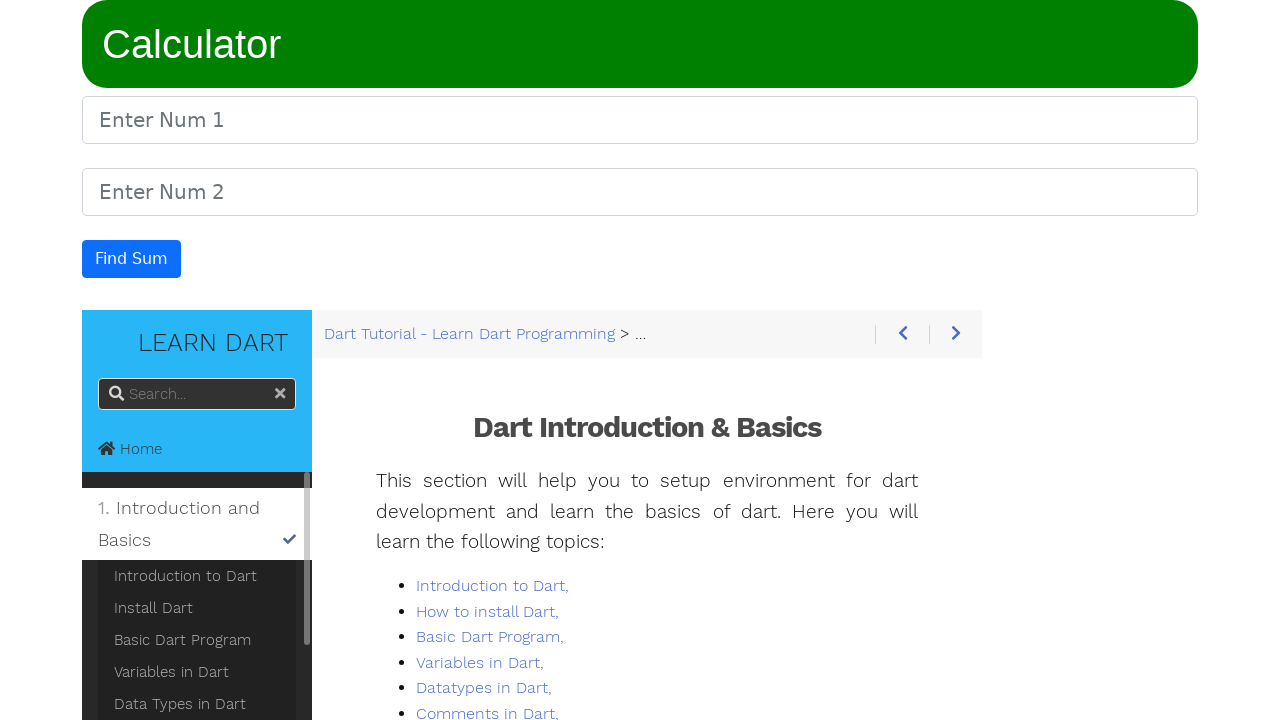

Clicked the second nested navigation link inside the iframe at (205, 608) on xpath=//*[@id='content-wrapper']/ul/li[1]/ul/li[2]/a
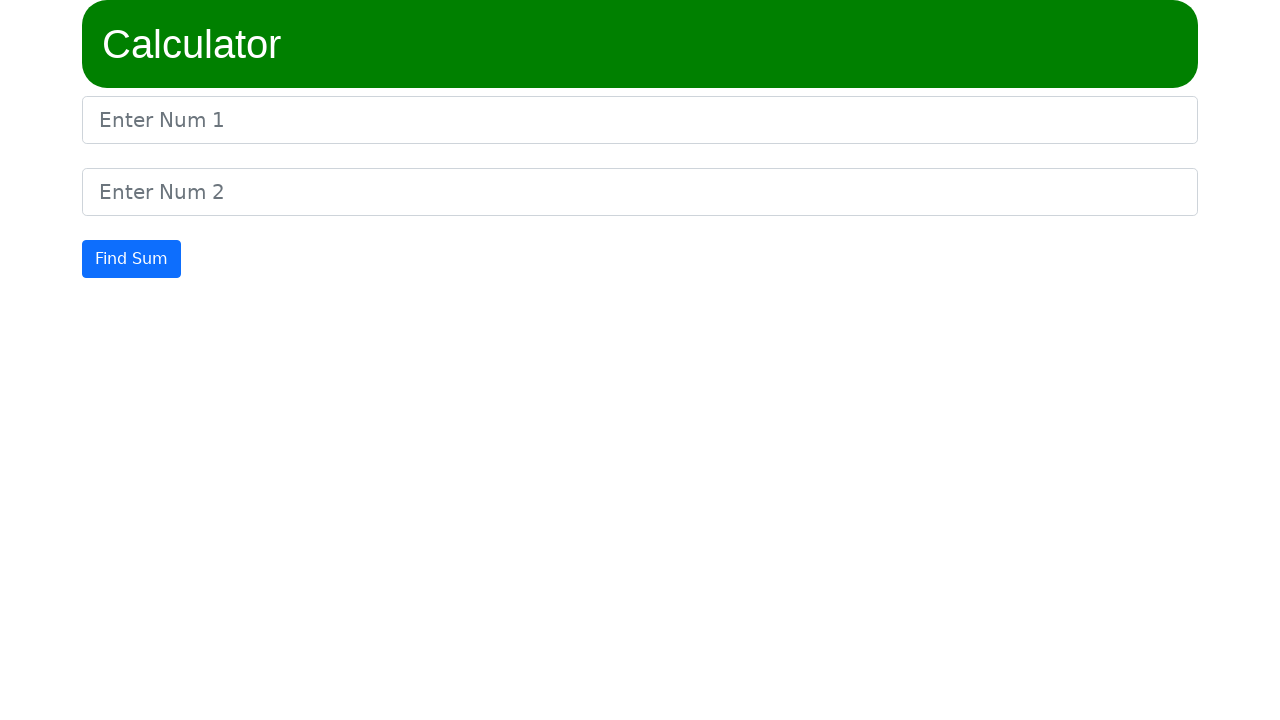

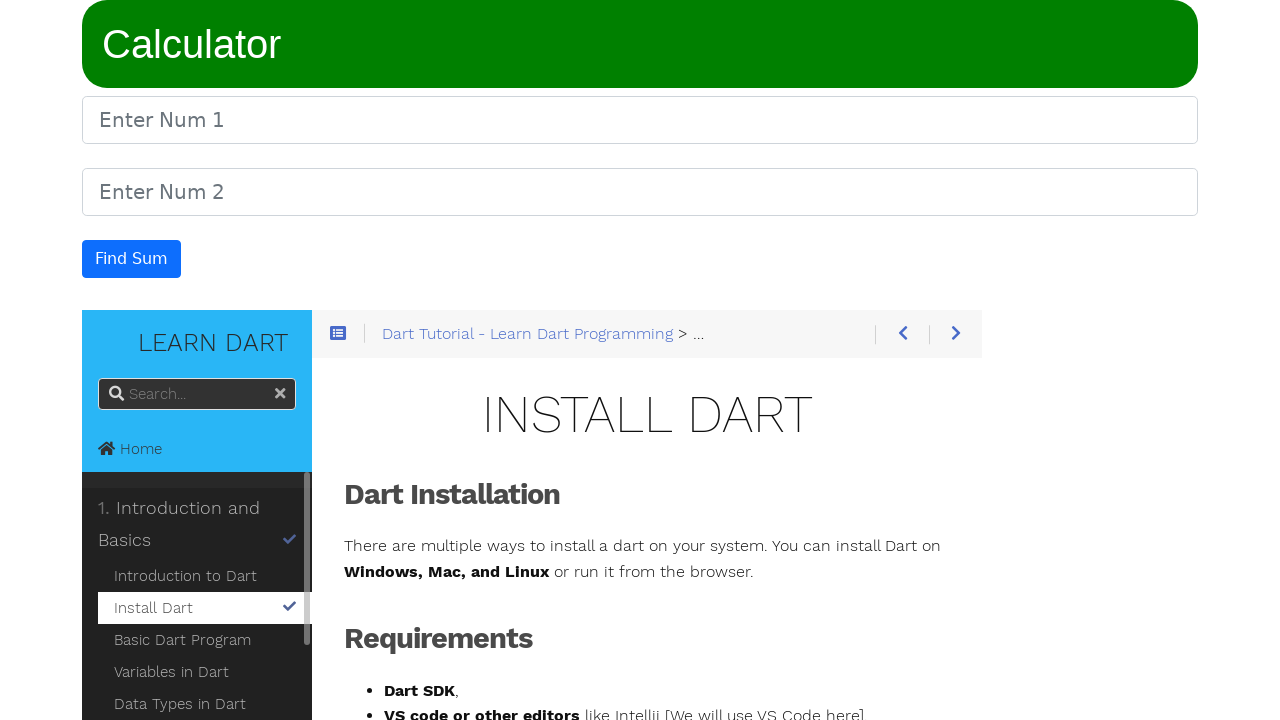